Tests double-click functionality by double-clicking a "Copy Text" button and verifying text is copied to an input field

Starting URL: https://testautomationpractice.blogspot.com/

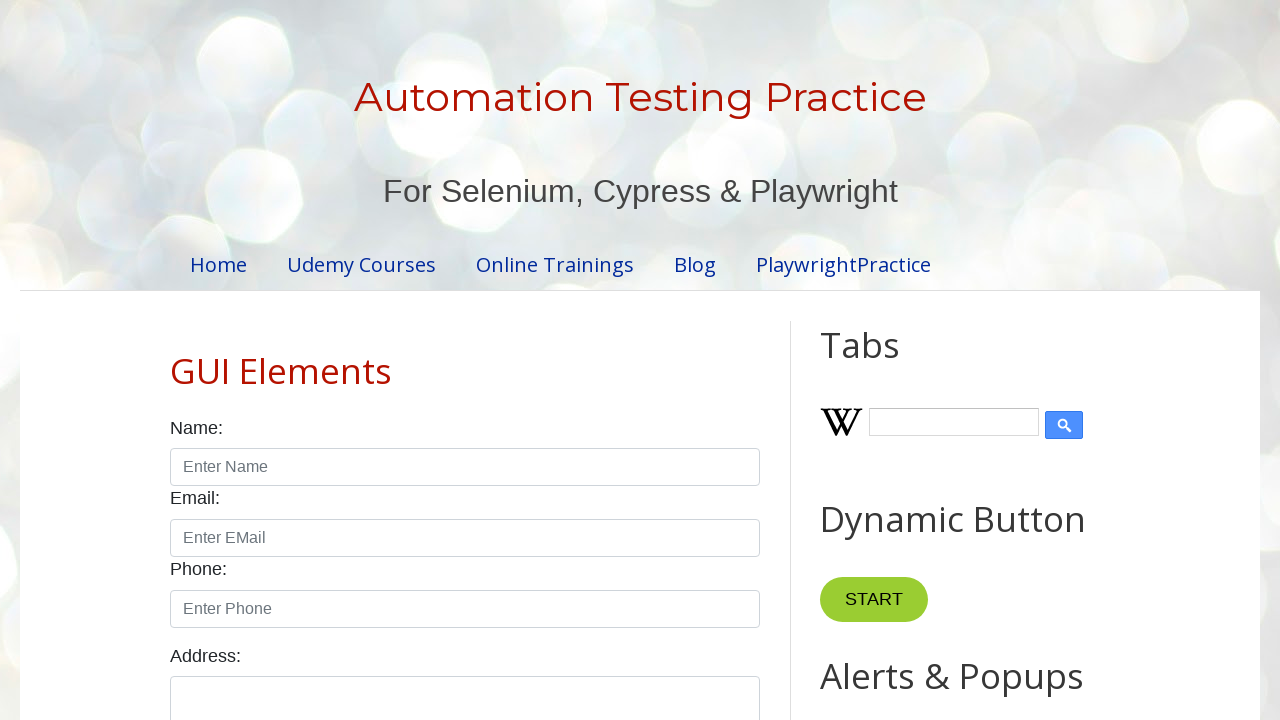

Double-clicked the 'Copy Text' button at (885, 360) on xpath=//button[normalize-space()='Copy Text']
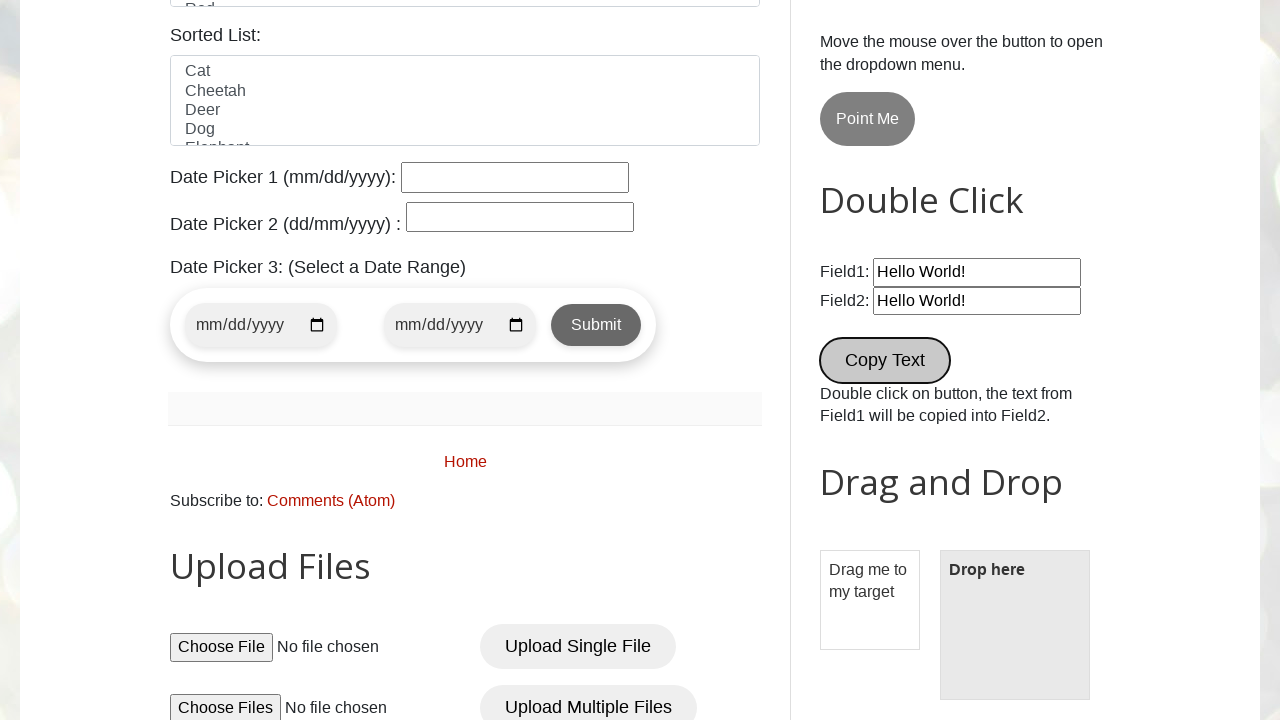

Waited for input field #field2 to be present in DOM
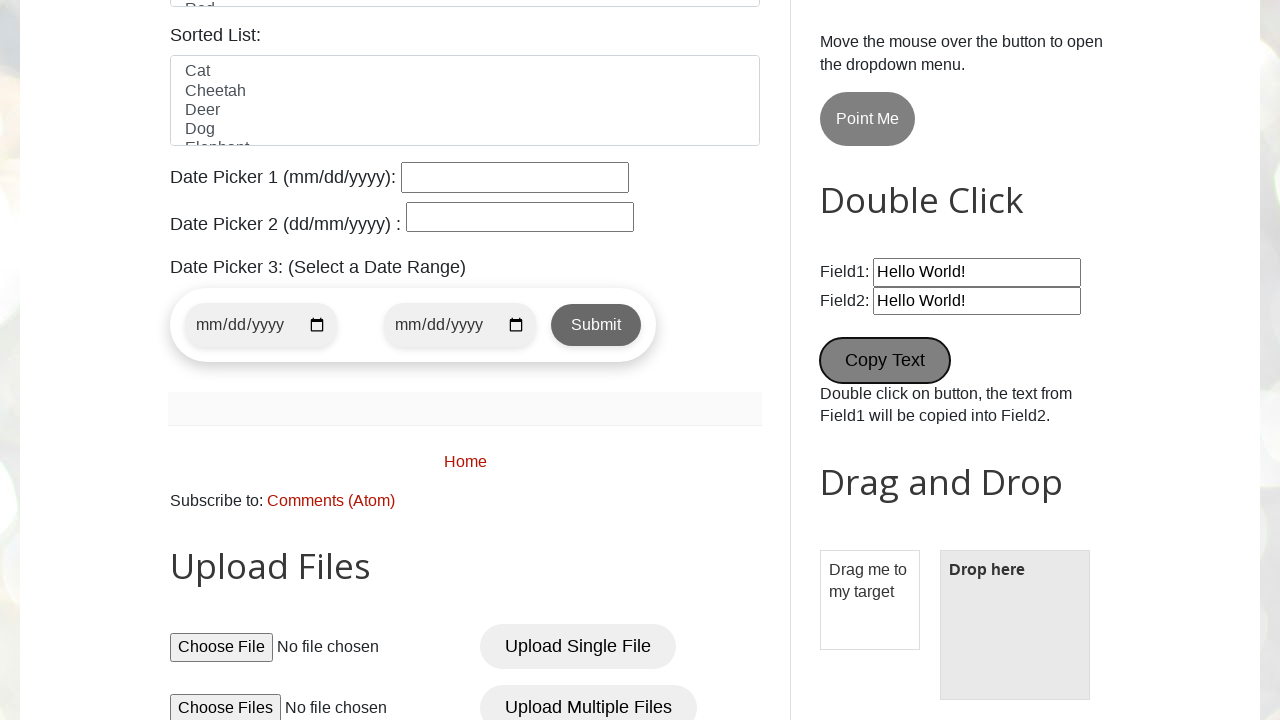

Retrieved copied text from input field: 'None'
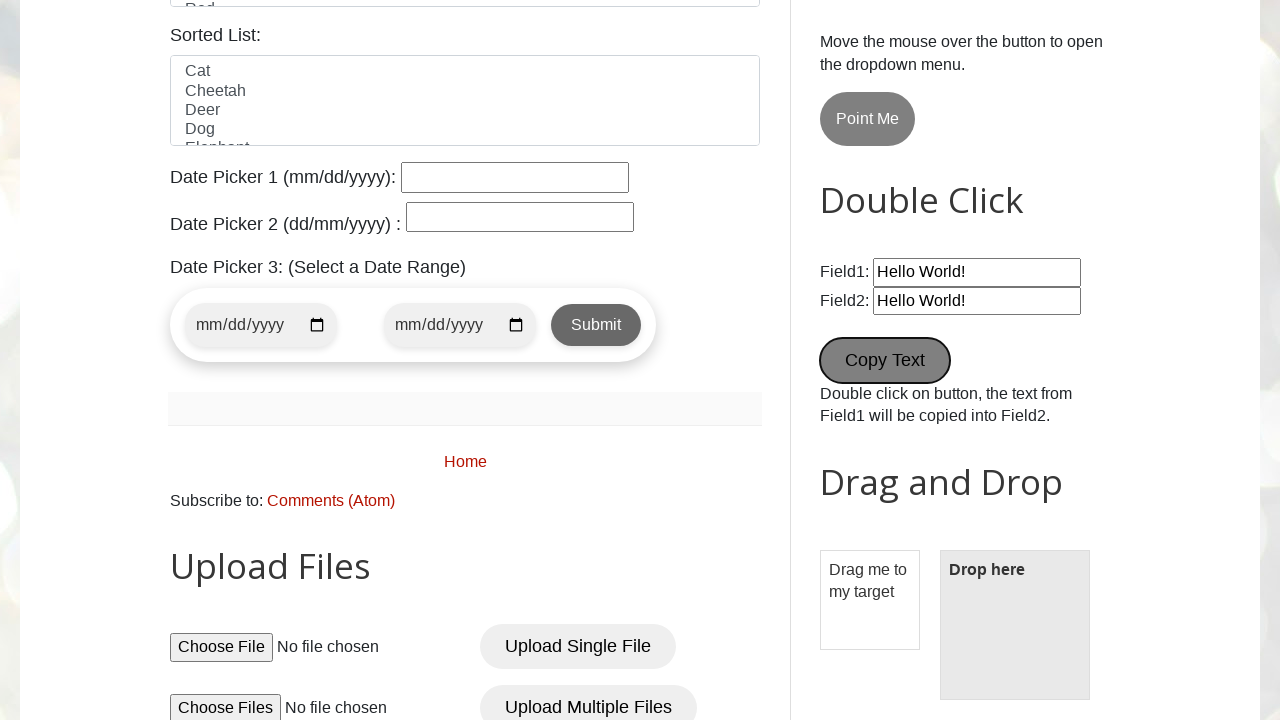

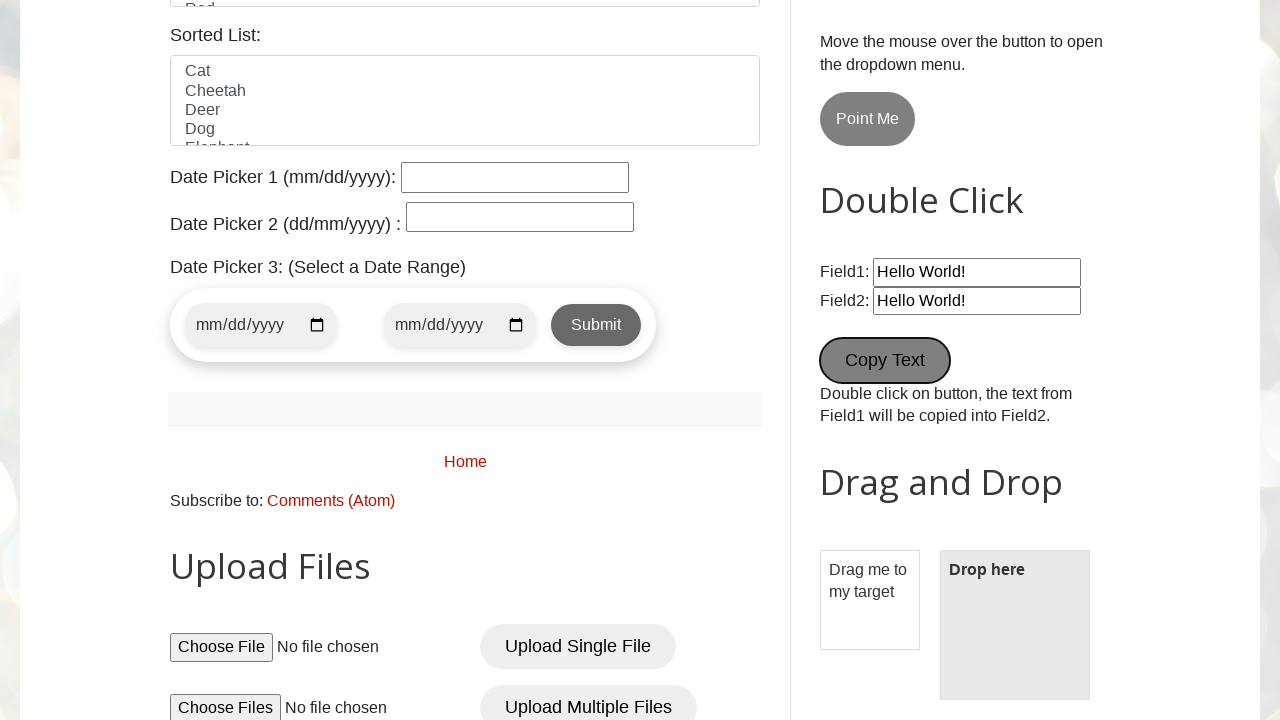